Navigates to Civitatis Atlanta activities page, waits for activity cards to load, then clicks on the first activity link to view its details page and verifies the detail page elements are present.

Starting URL: https://www.civitatis.com/fr/atlanta/

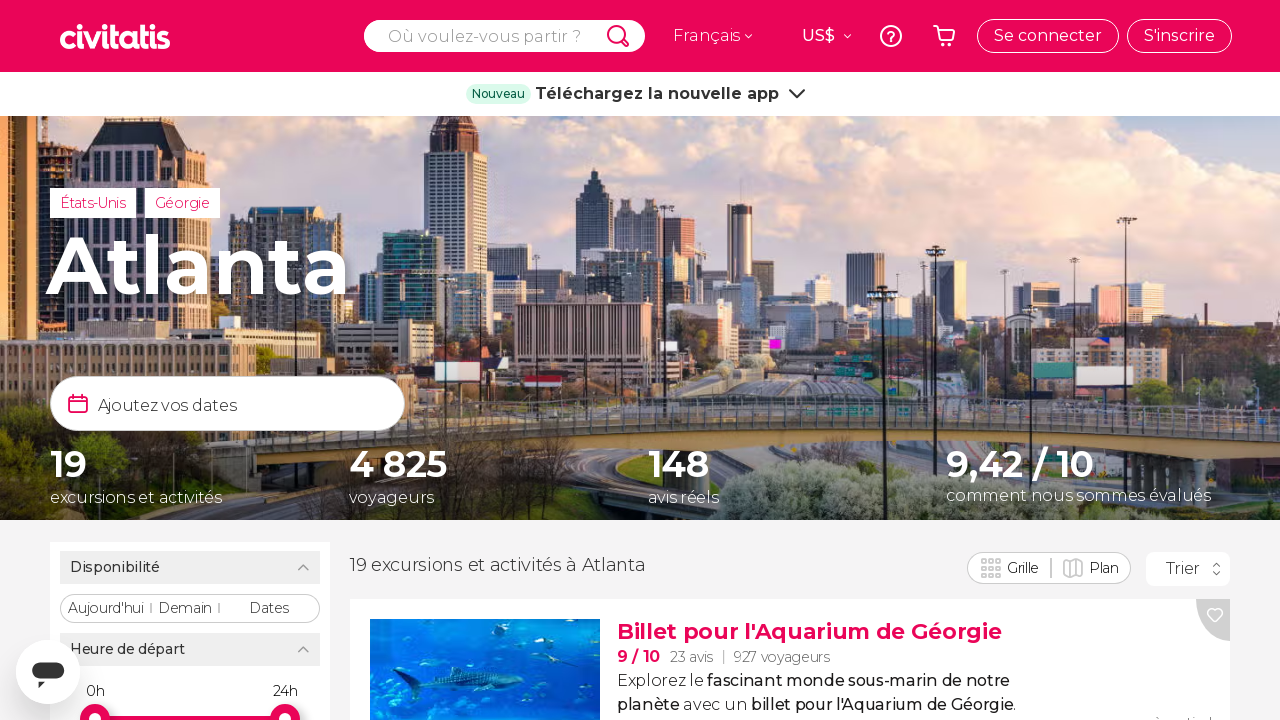

Waited for activities page to load (networkidle)
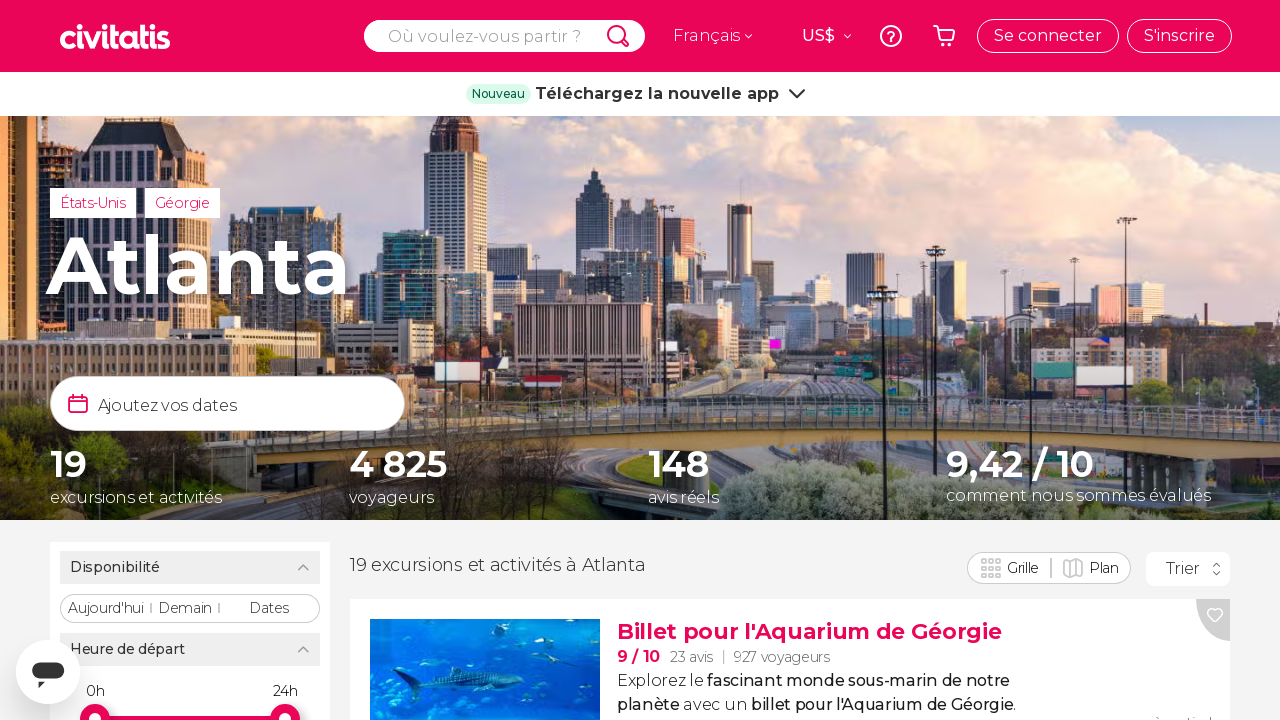

Activity cards loaded and visible
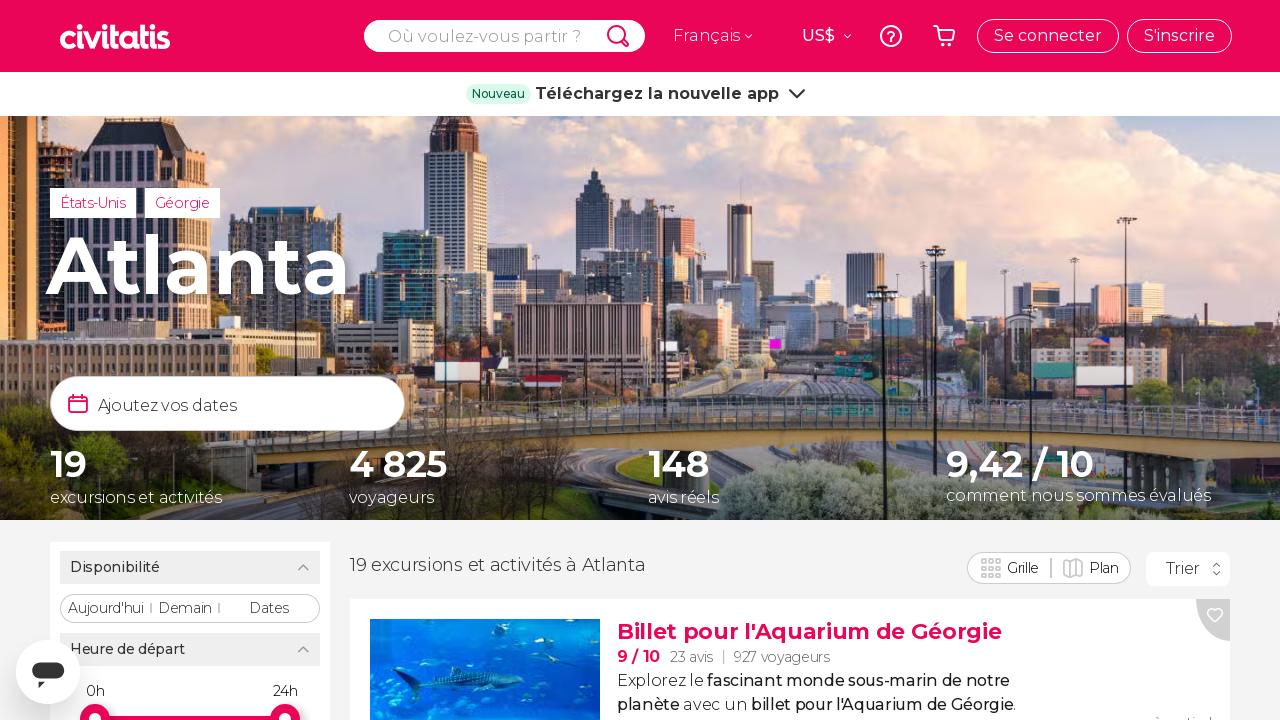

Clicked on the first activity link at (788, 625) on a._activity-link >> nth=0
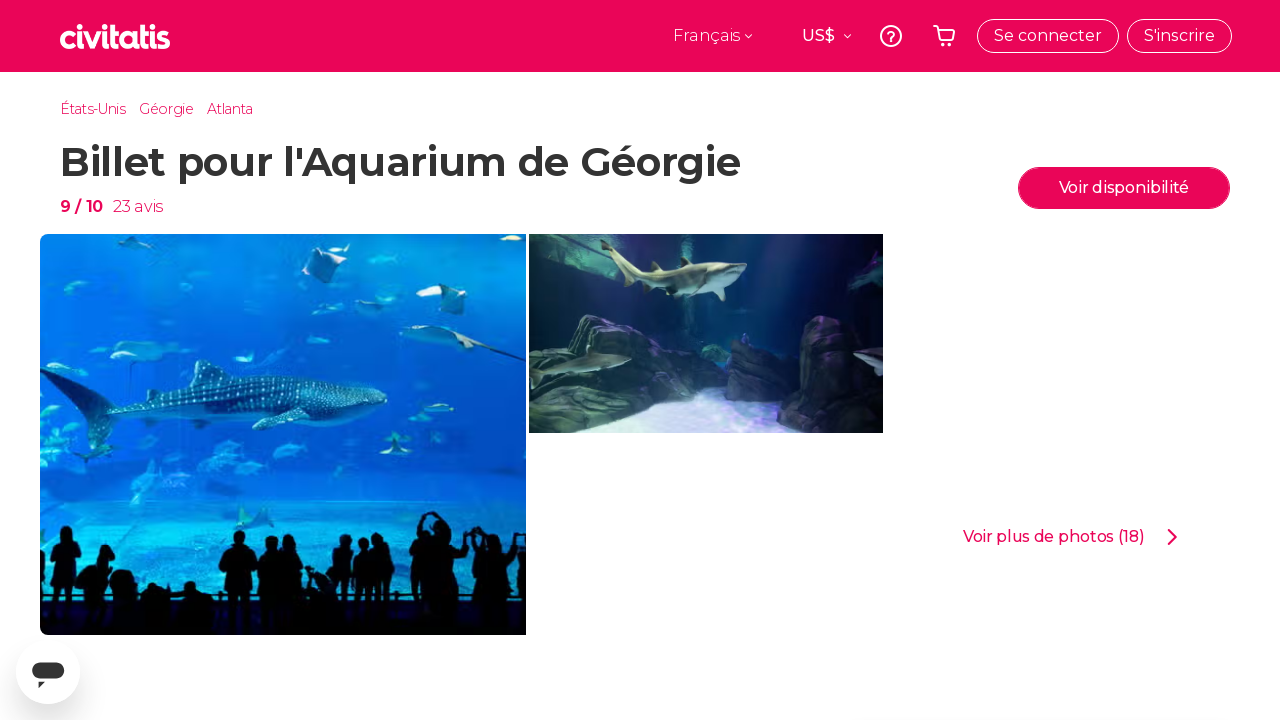

Waited for activity detail page to load (networkidle)
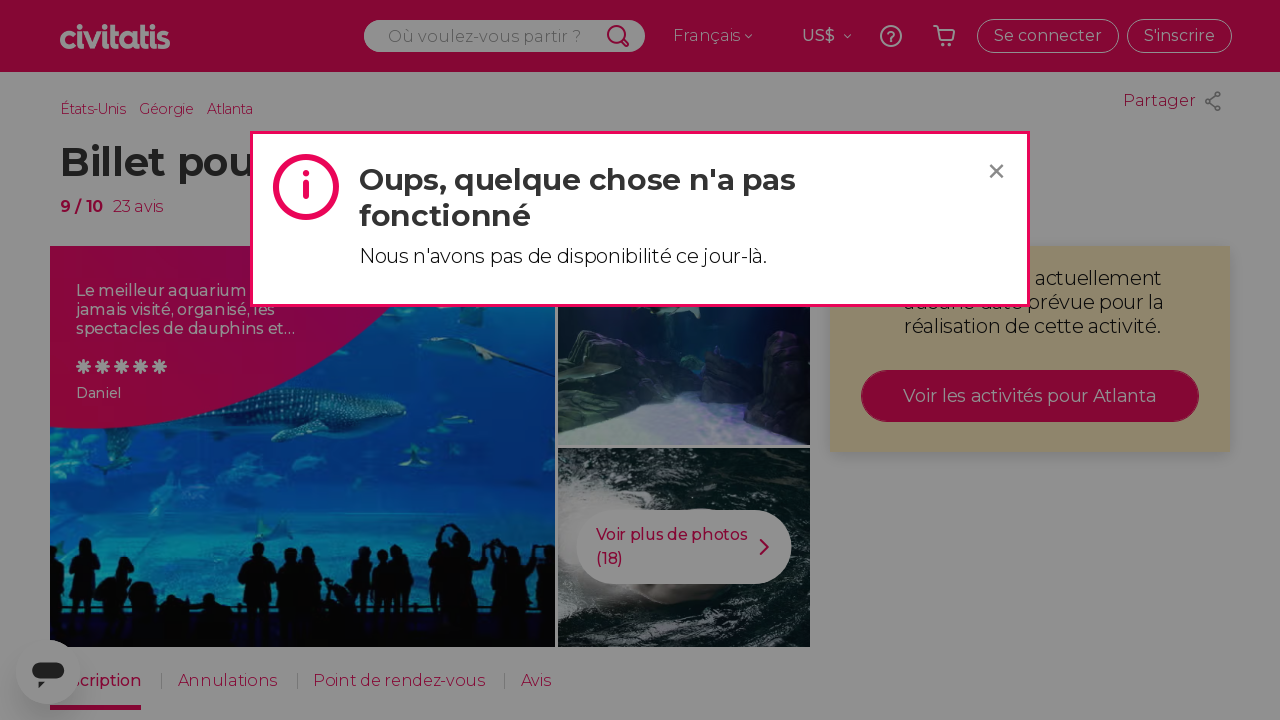

Verified activity title is present on detail page
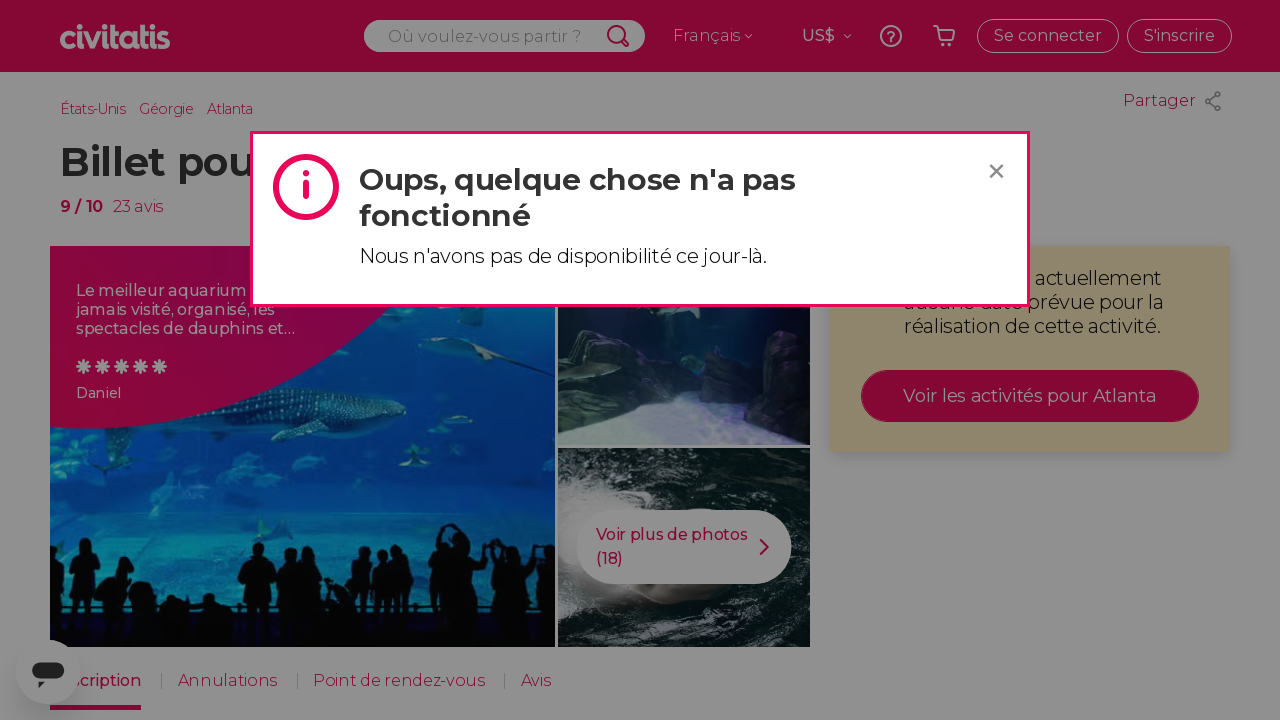

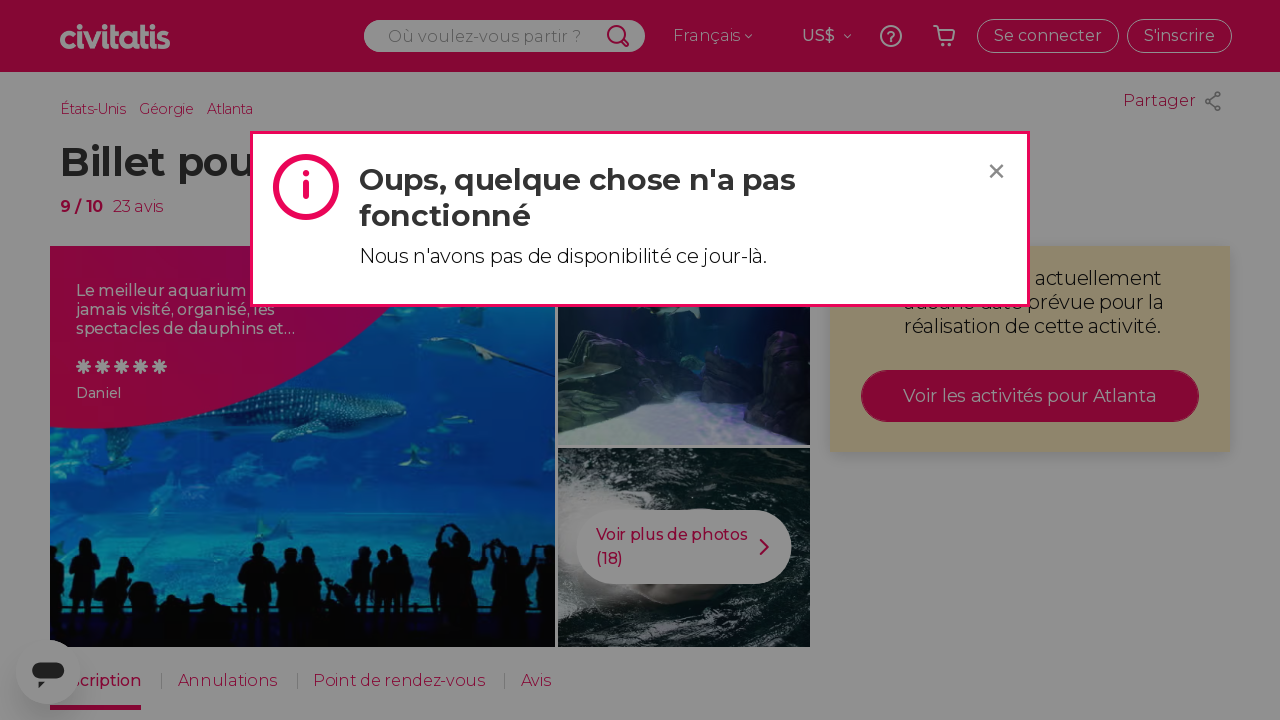